Tests form filling functionality on W3Schools HTML forms page by entering first name and last name values, then submitting the form.

Starting URL: https://www.w3schools.com/html/html_forms.asp

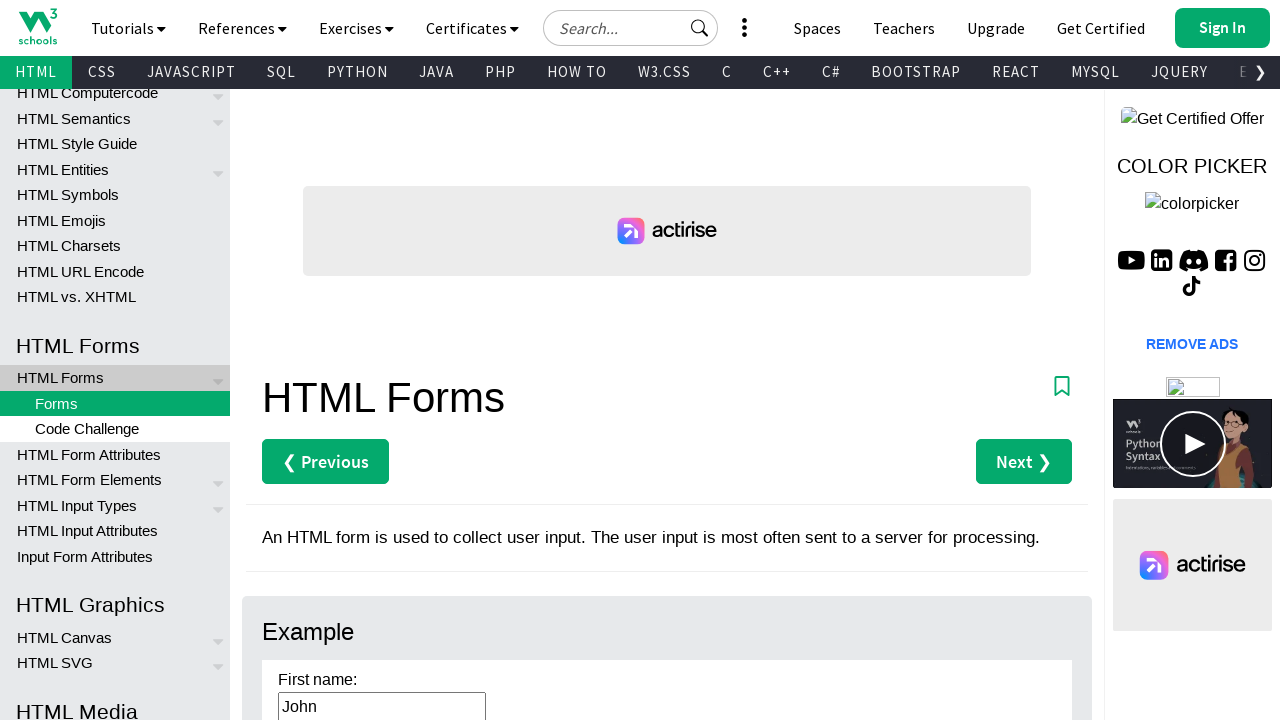

Cleared first name field on #fname
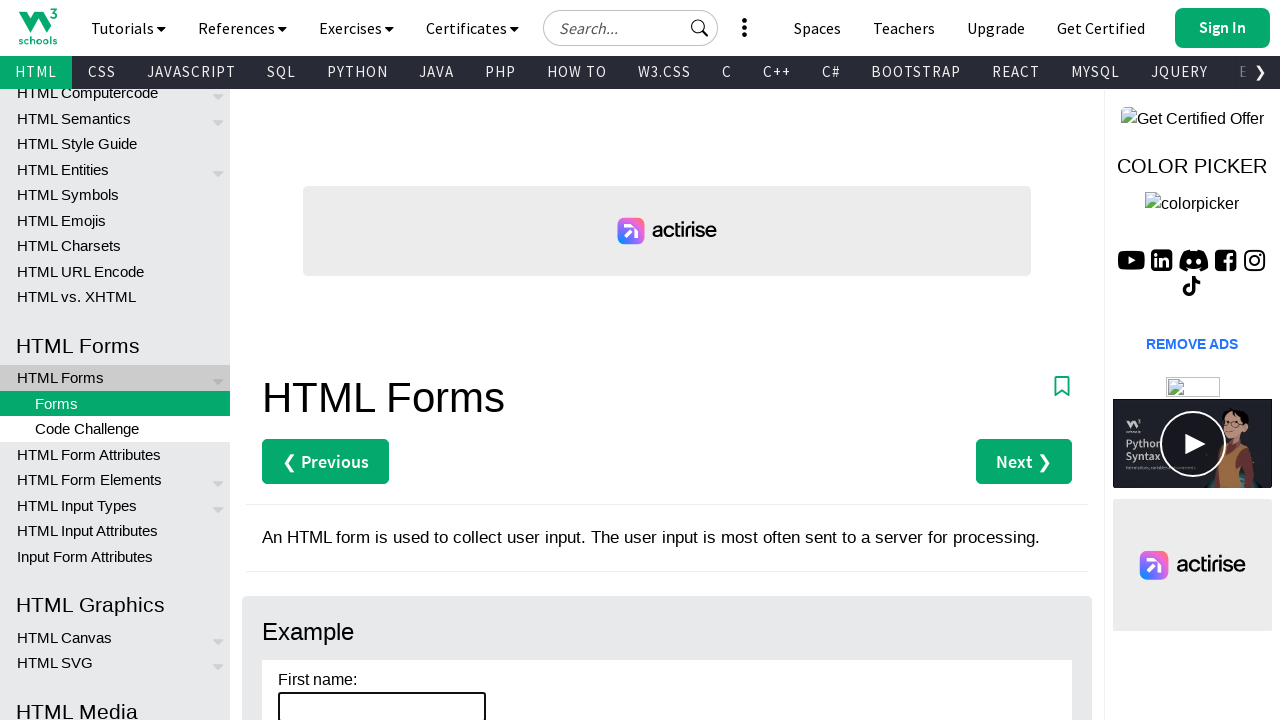

Filled first name field with 'Marcus' on #fname
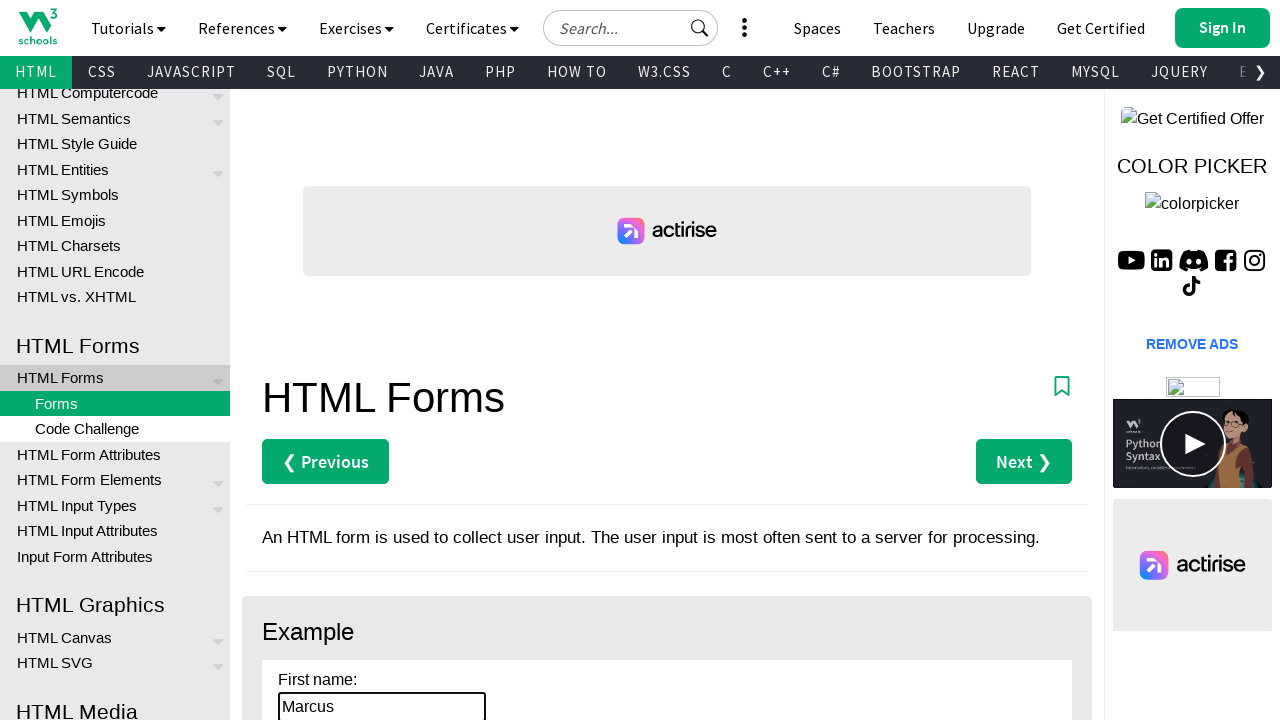

Cleared last name field on #lname
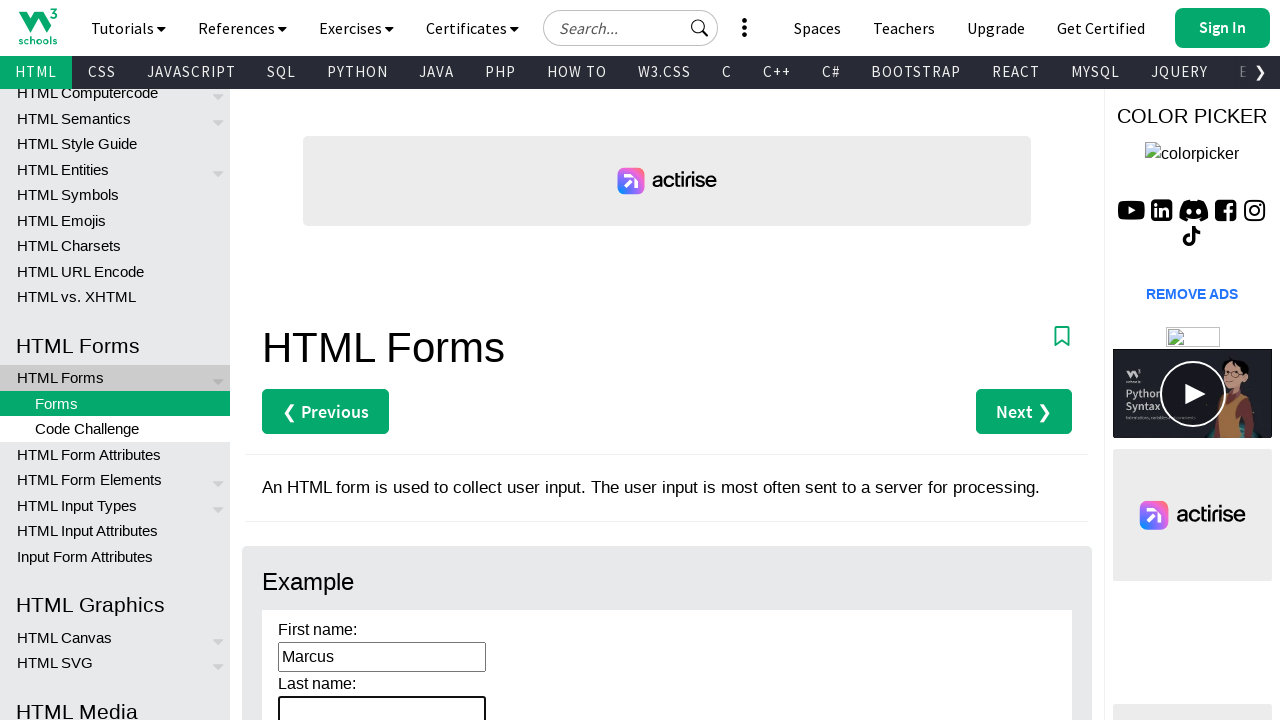

Filled last name field with 'Reynolds' on #lname
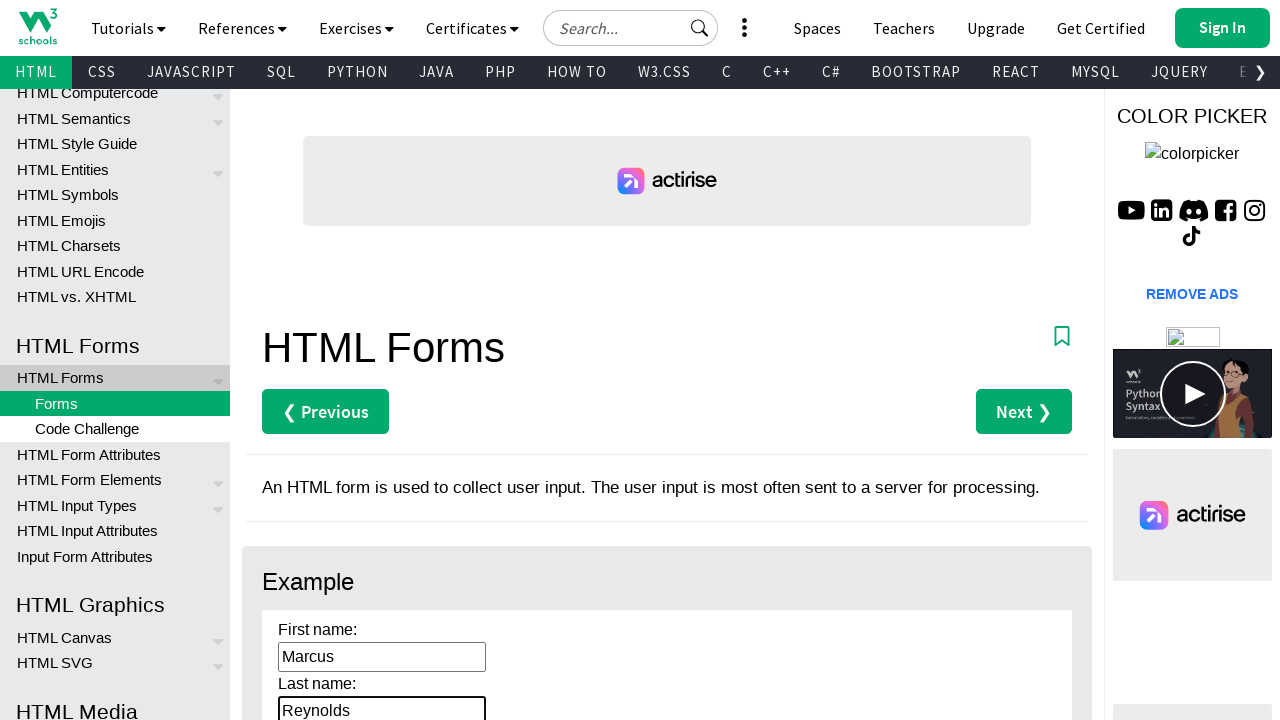

Clicked the form submit button at (311, 360) on input[type='submit']
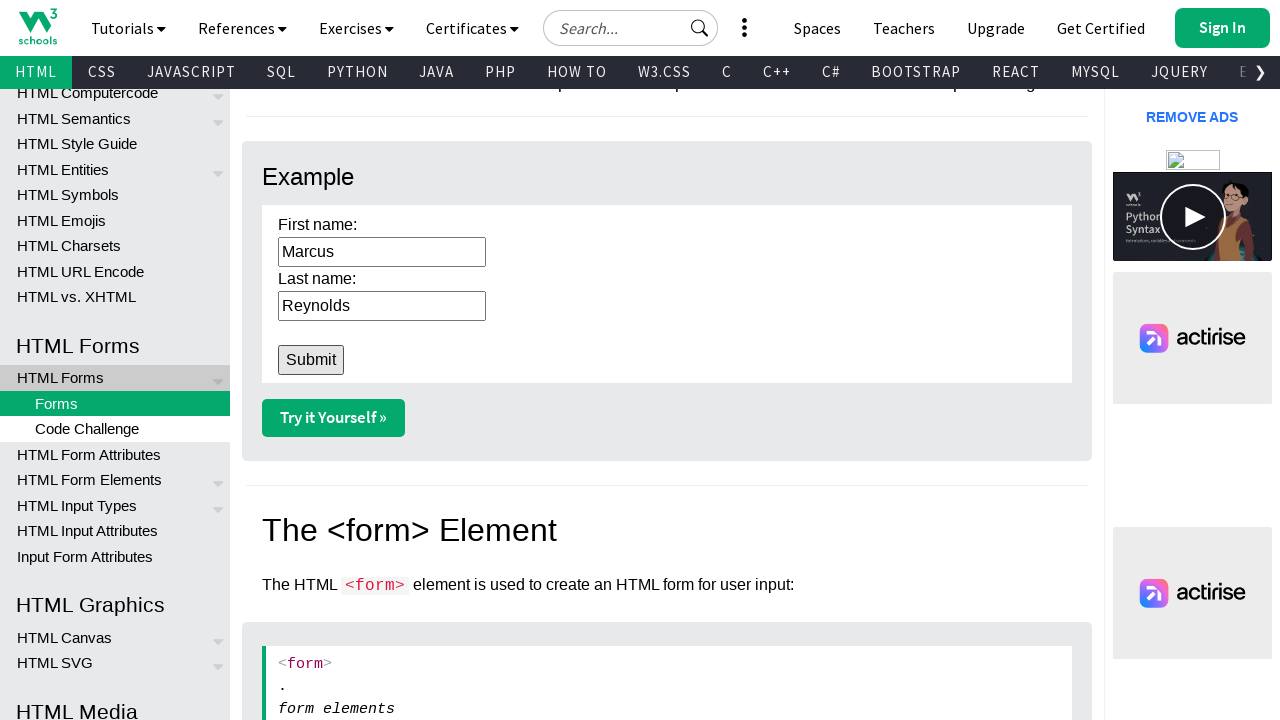

Form submission completed and page loaded
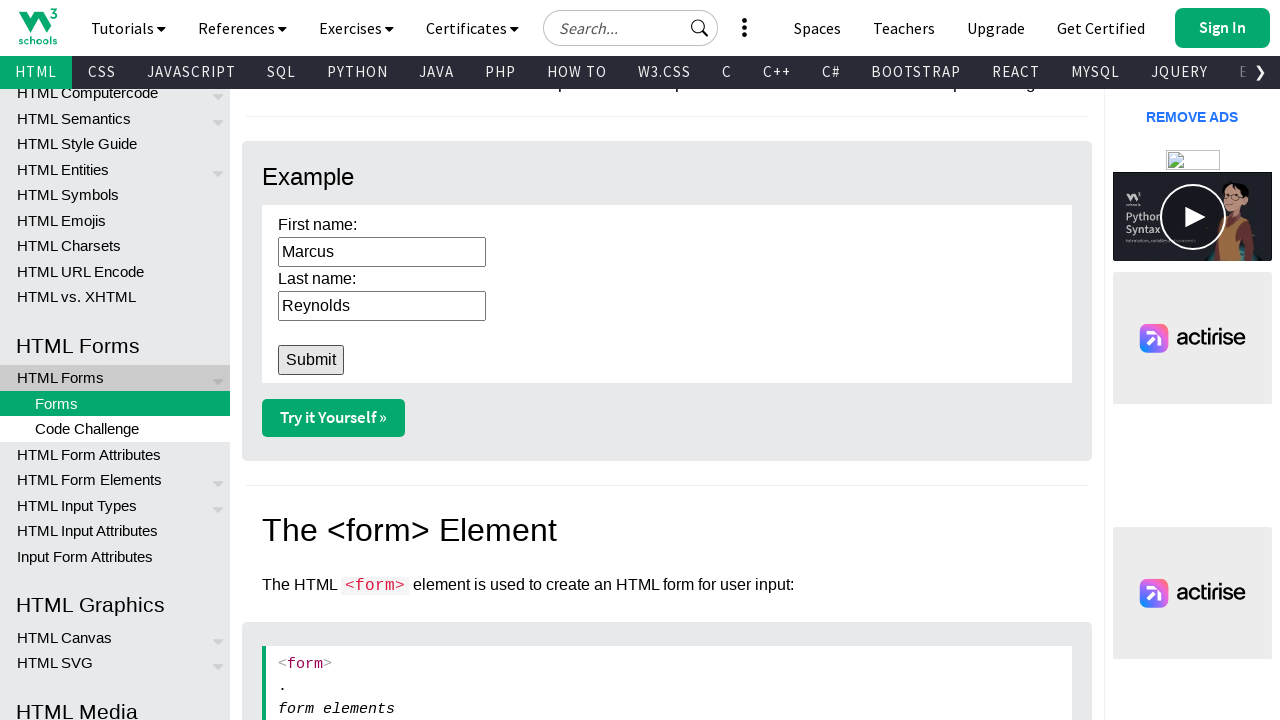

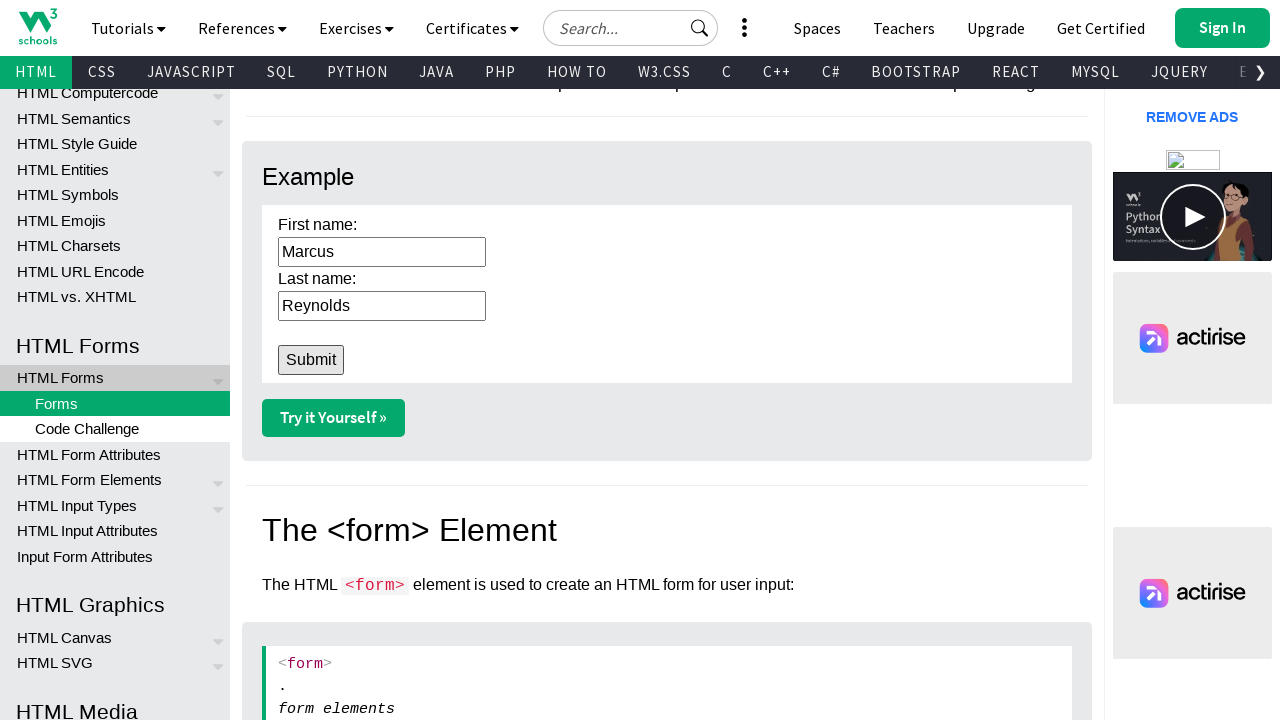